Tests Firefox handling of untrusted SSL certificates by navigating to a Ukrainian website

Starting URL: https://speak-ukrainian.org.ua/

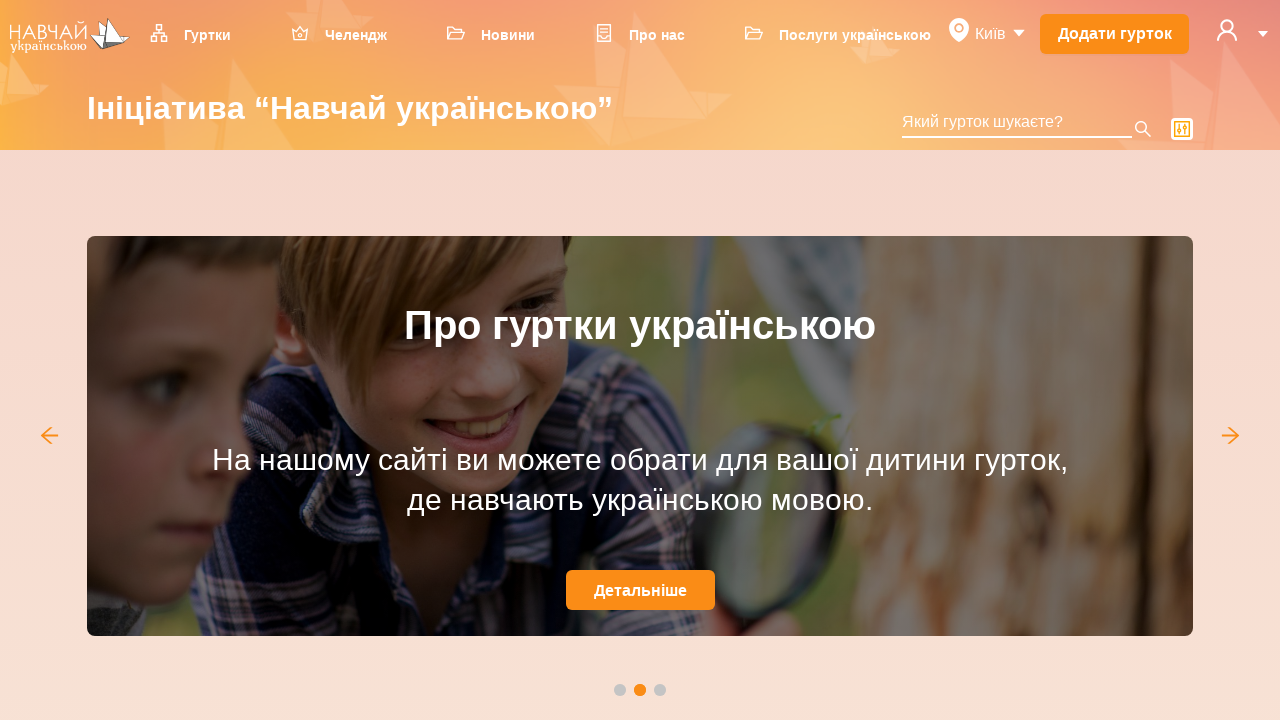

Waited 2 seconds for page to load
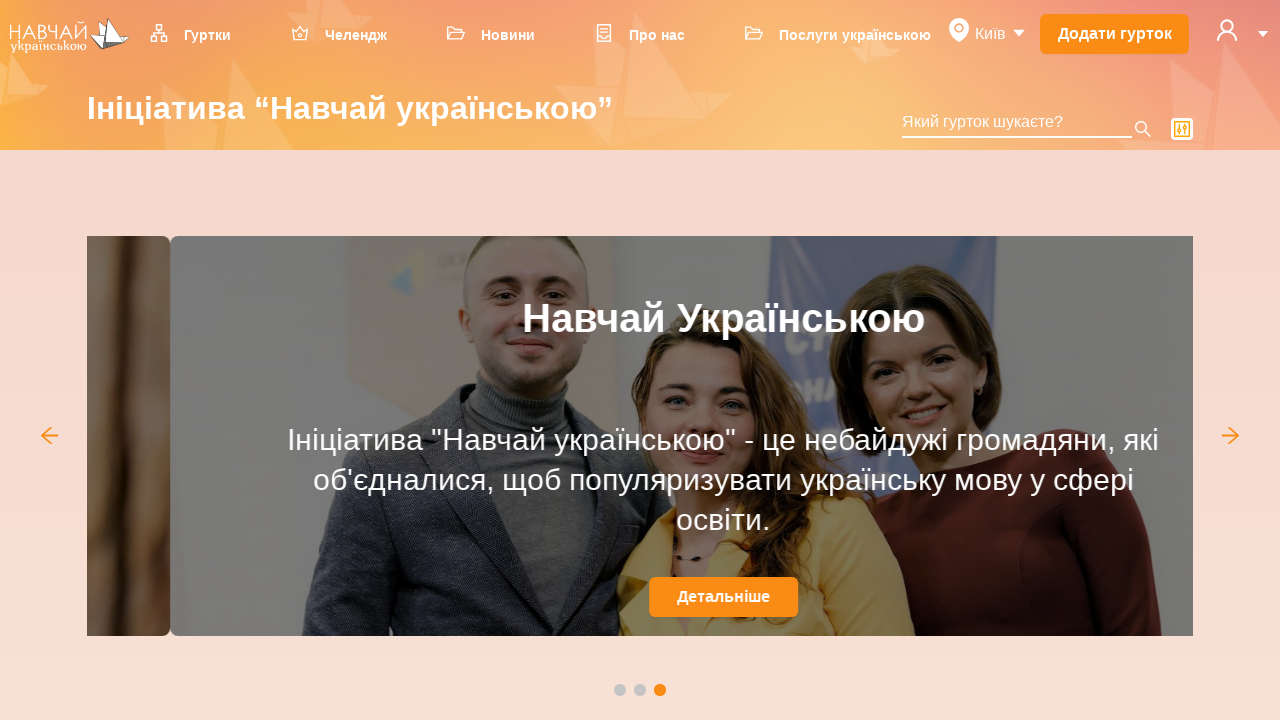

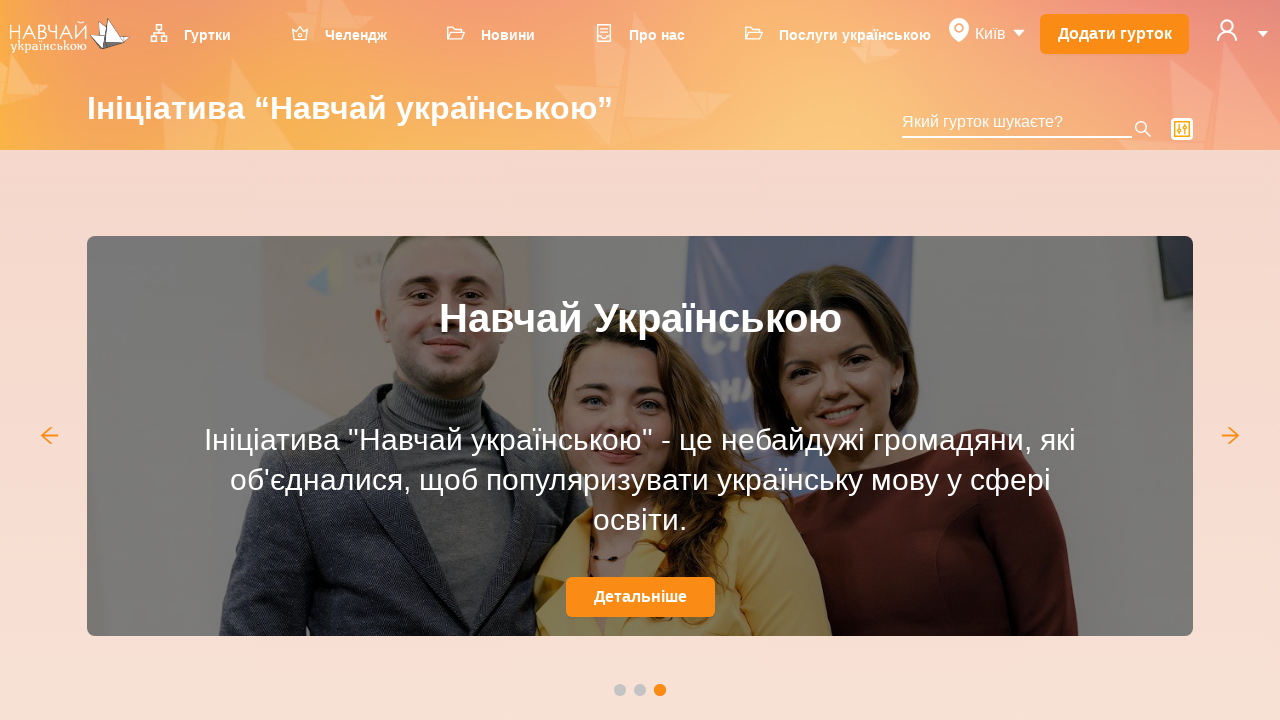